Tests page refresh functionality by clicking a show button, verifying text appears, then refreshing and verifying the text is hidden again

Starting URL: https://uljanovs.github.io/site/examples/act

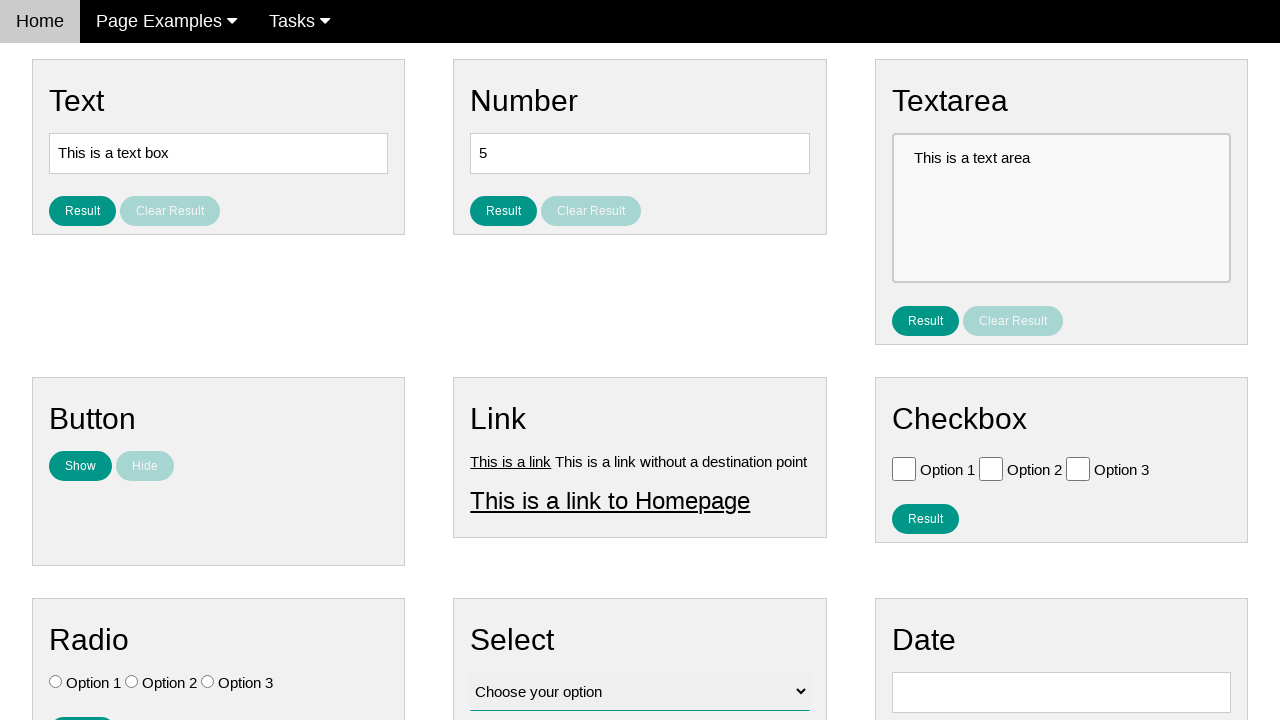

Navigated to test page
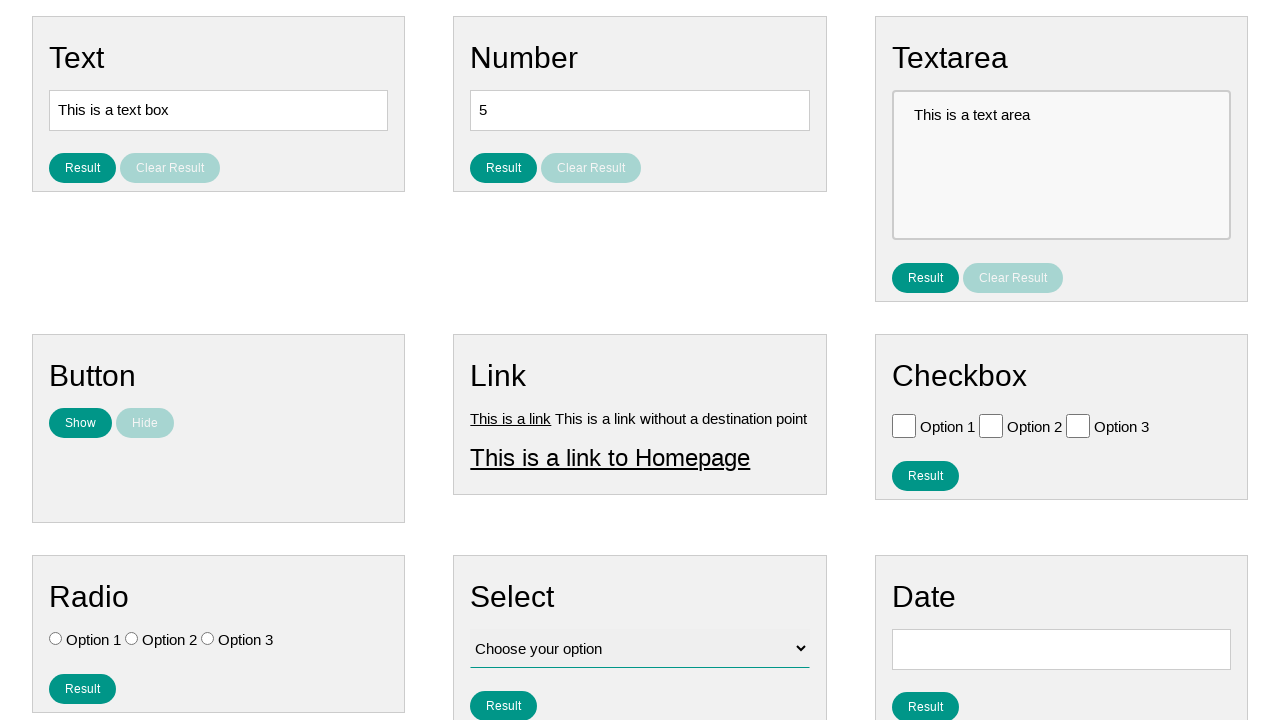

Clicked the Show button at (80, 466) on #show_text
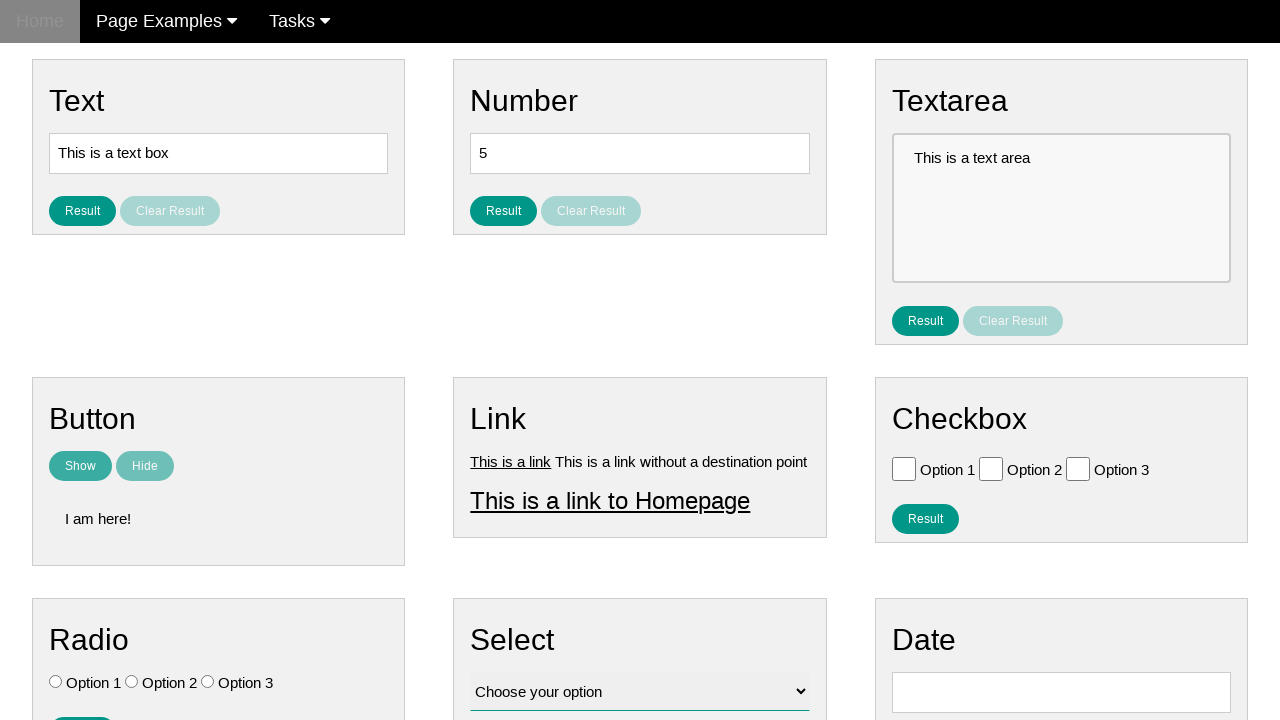

Verified text 'I am here!' is now visible
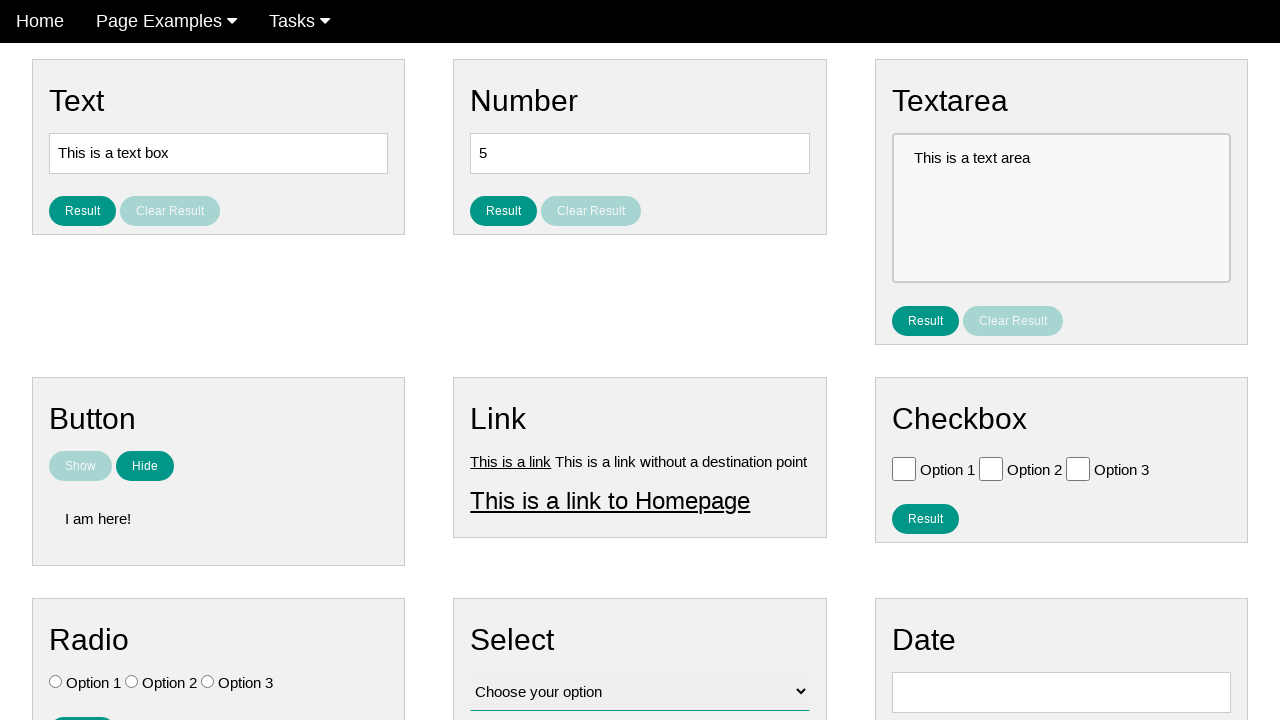

Refreshed the page
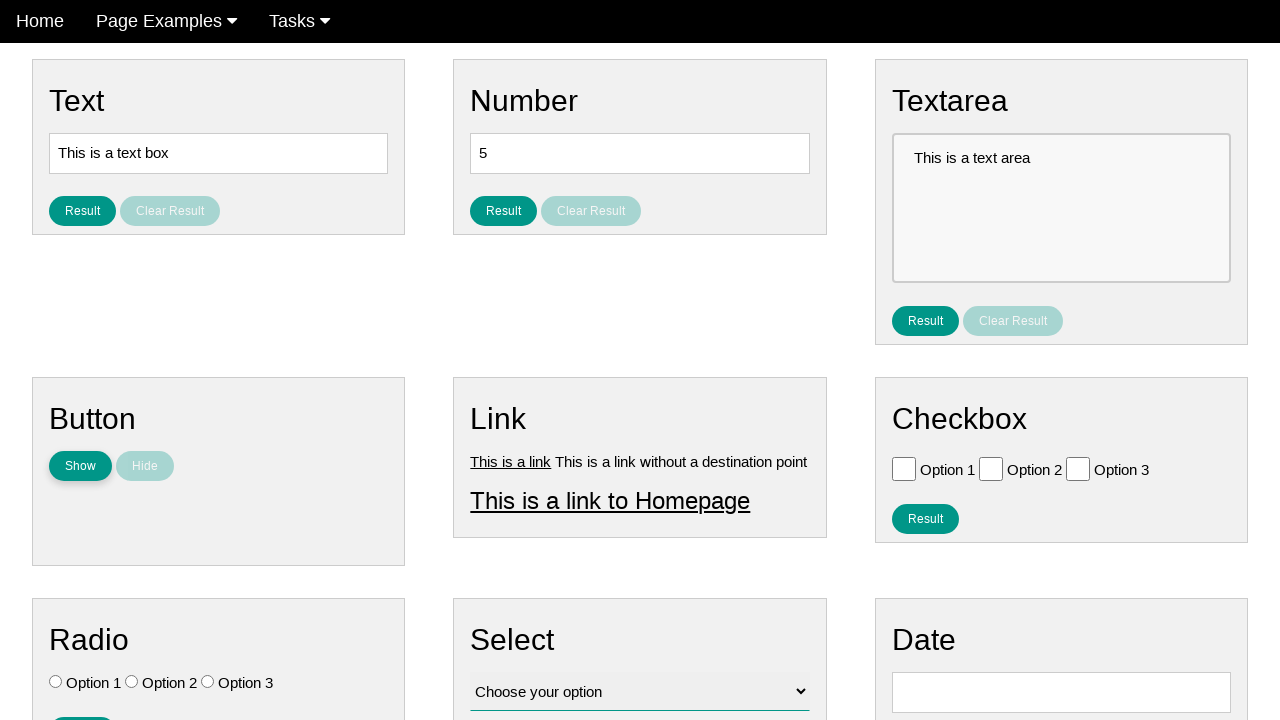

Verified text is hidden again after page refresh
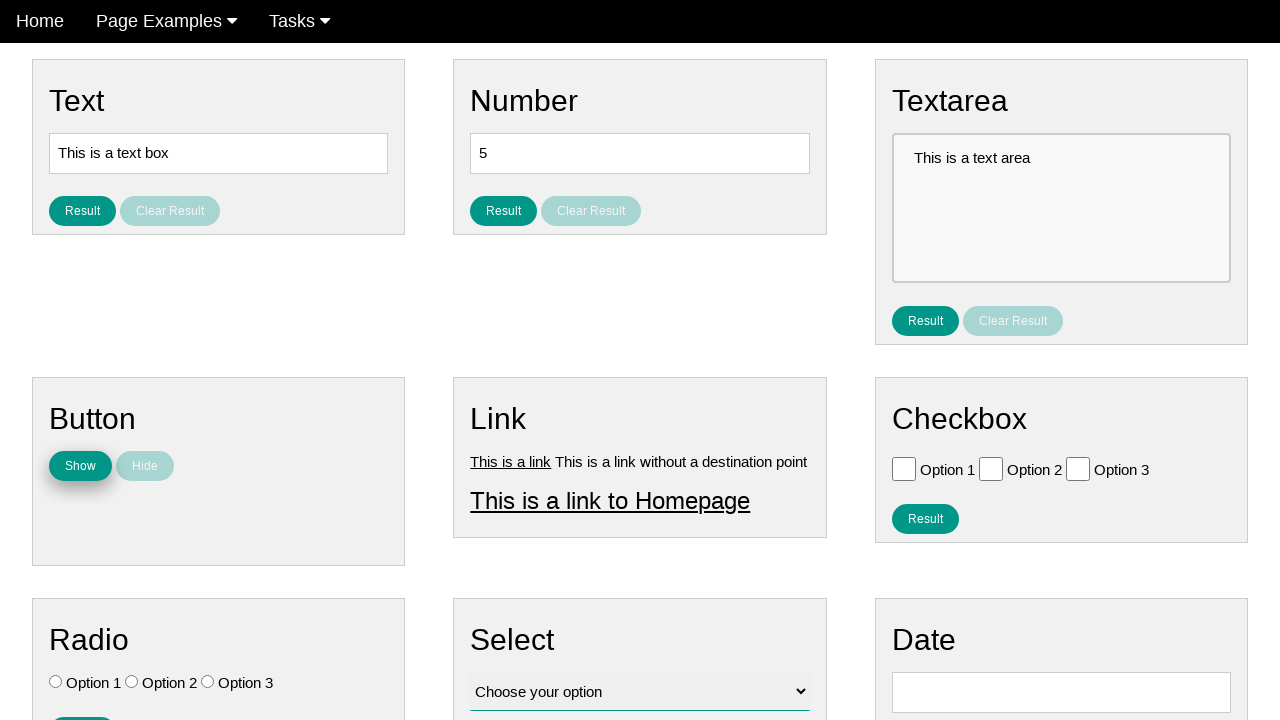

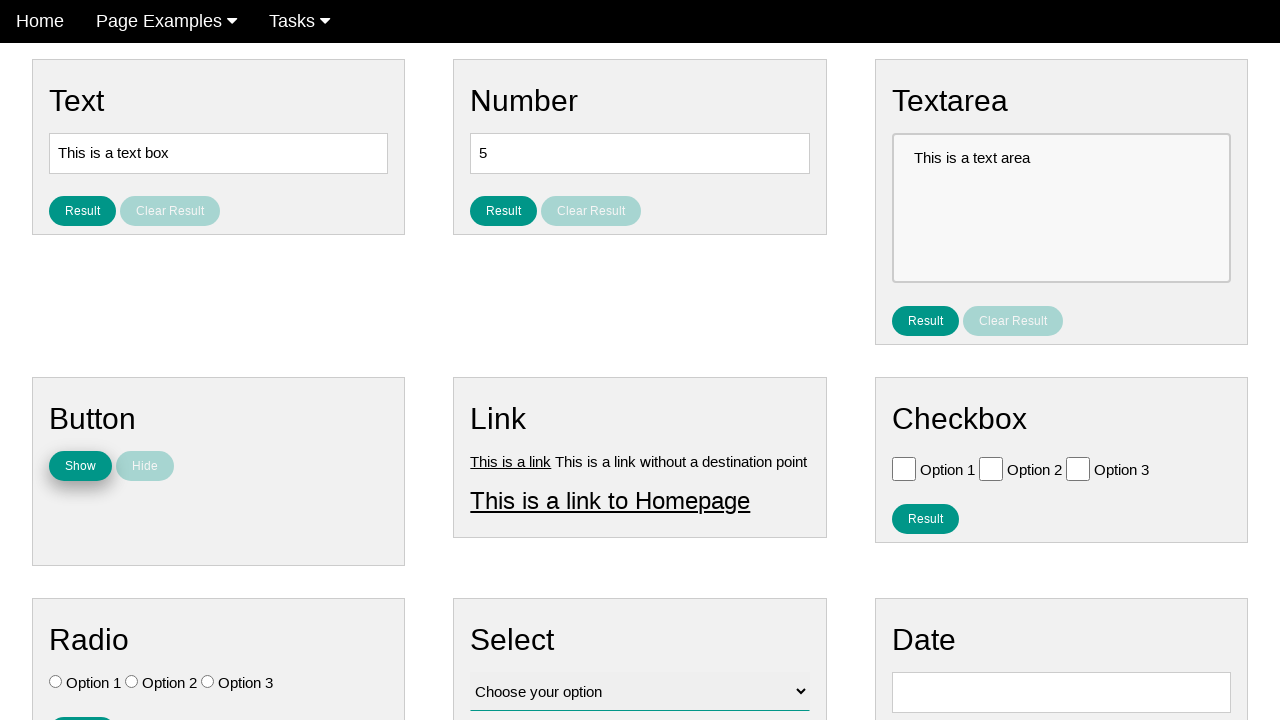